Tests window switching functionality by clicking a link that opens a new window, extracting text from the child window, and switching back to the parent window

Starting URL: https://rahulshettyacademy.com/loginpagePractise/#

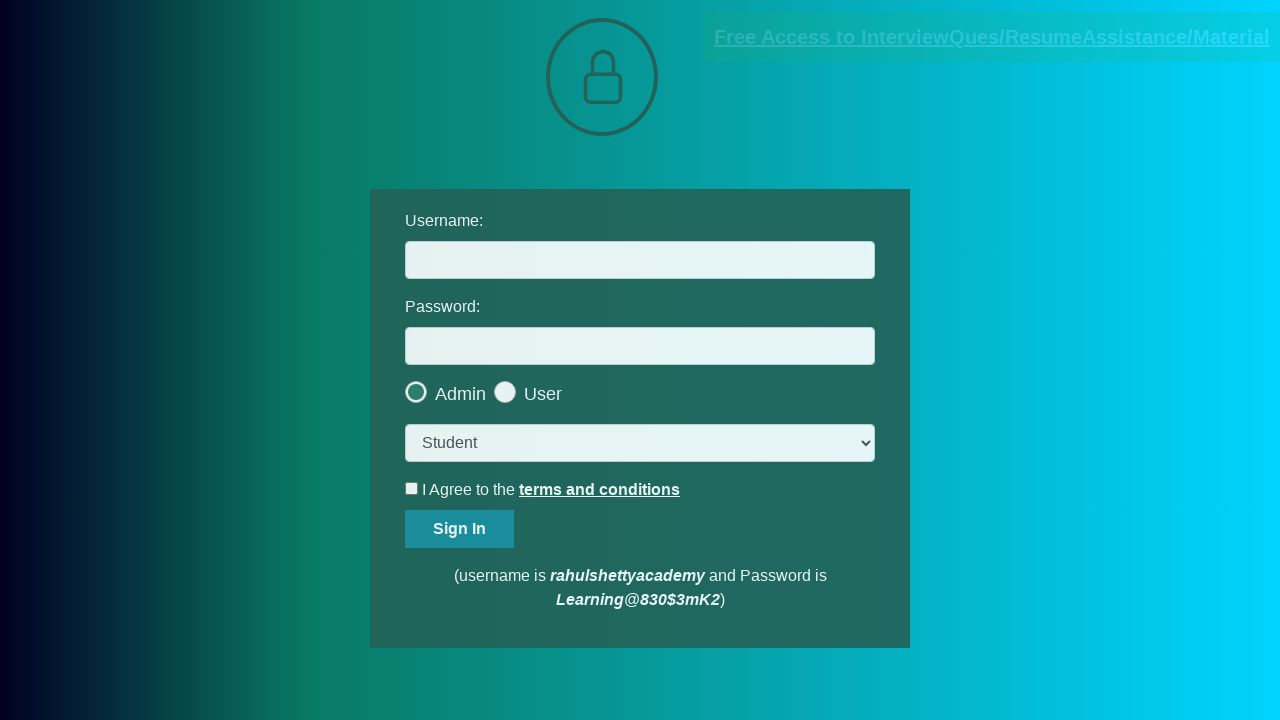

Clicked on blinking text link at (992, 37) on a.blinkingText
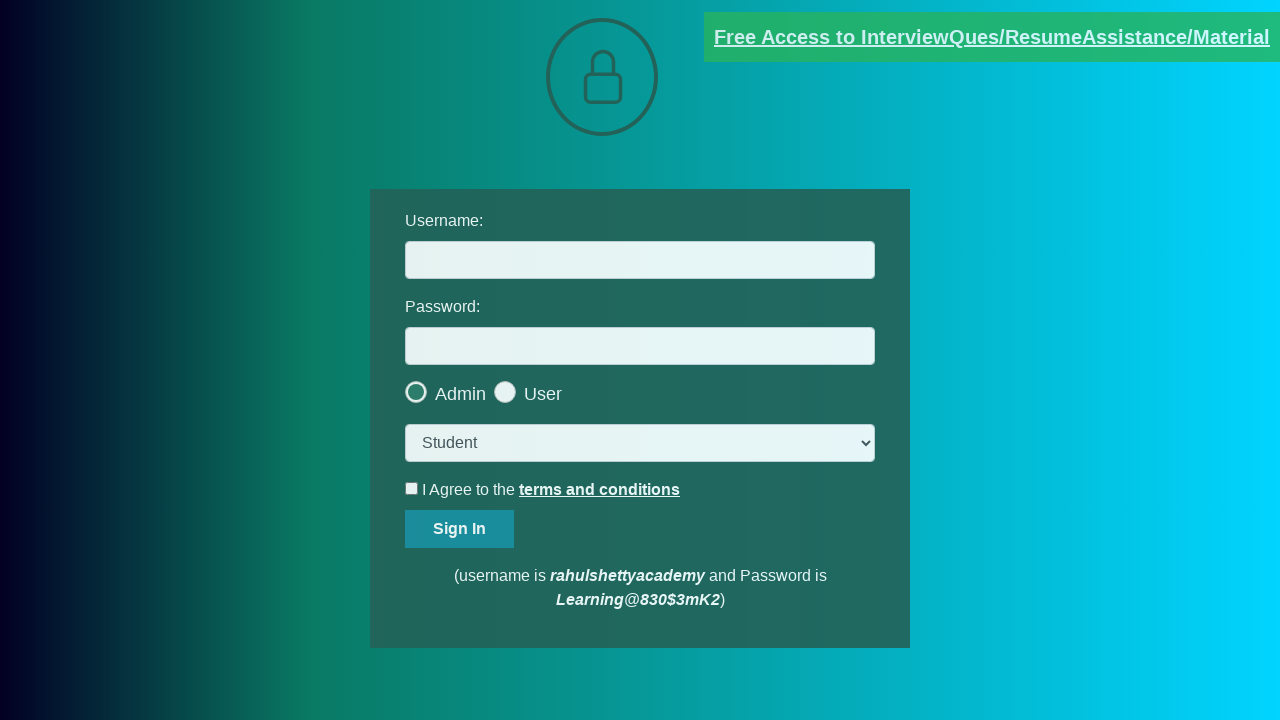

Clicked blinking text link and new window opened at (992, 37) on a.blinkingText
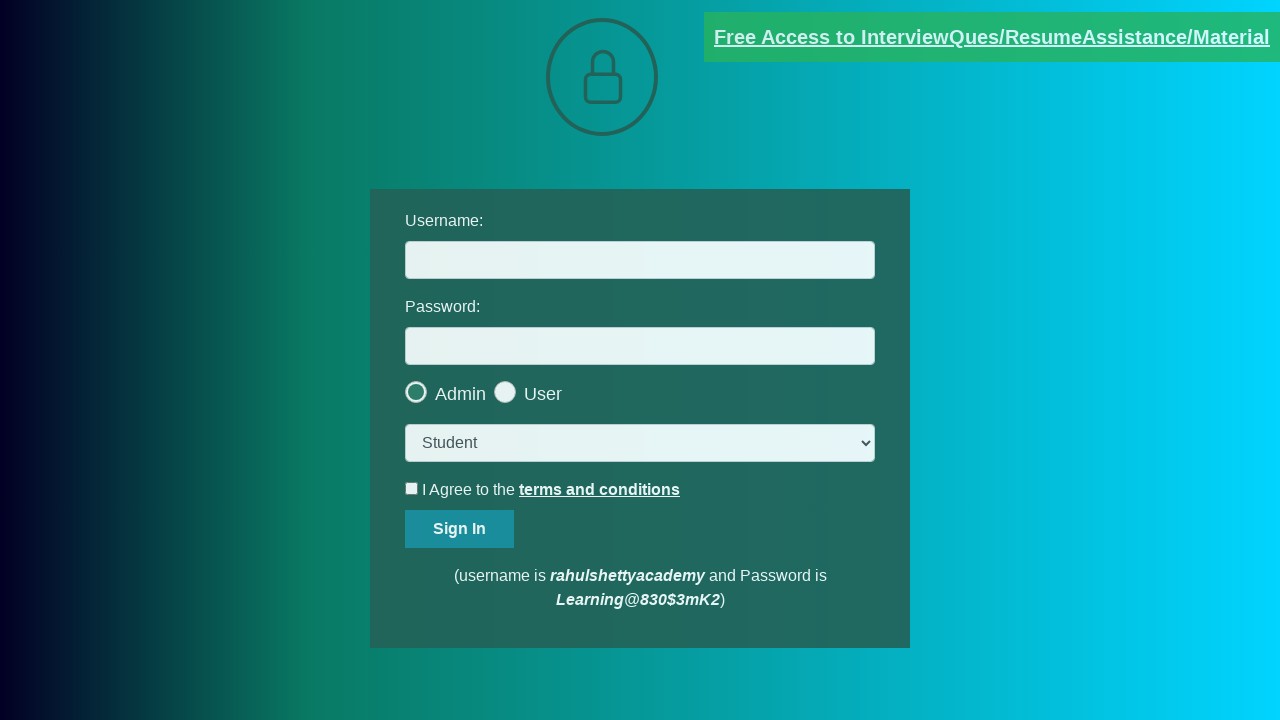

Captured new window/tab reference
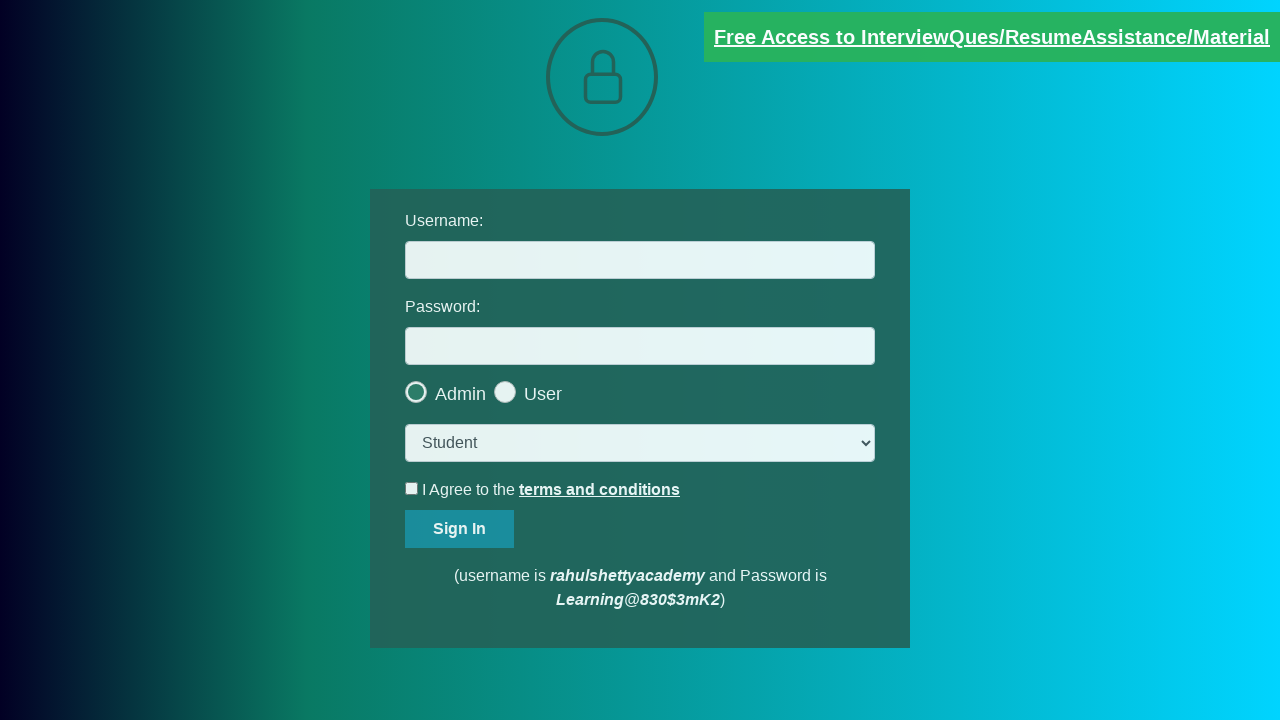

Waited for content to load in child window
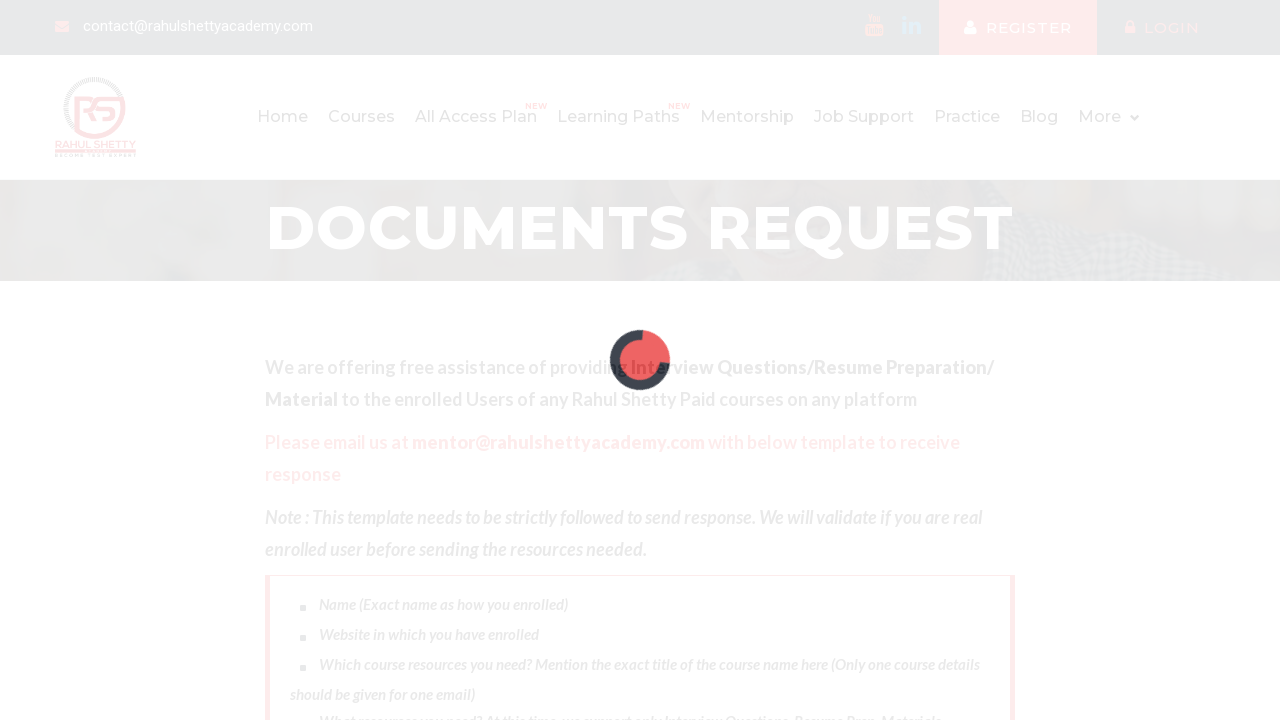

Extracted email text from child window
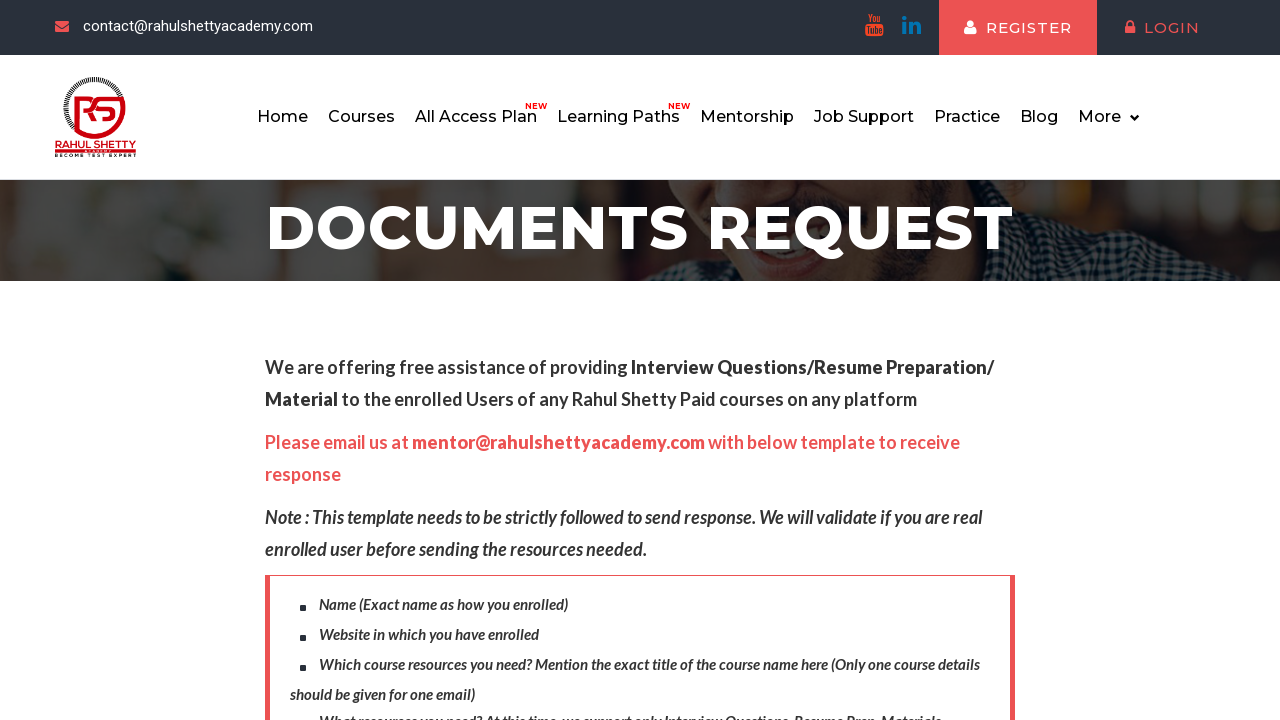

Parsed email ID from text: mentor@rahulshettyacademy.com
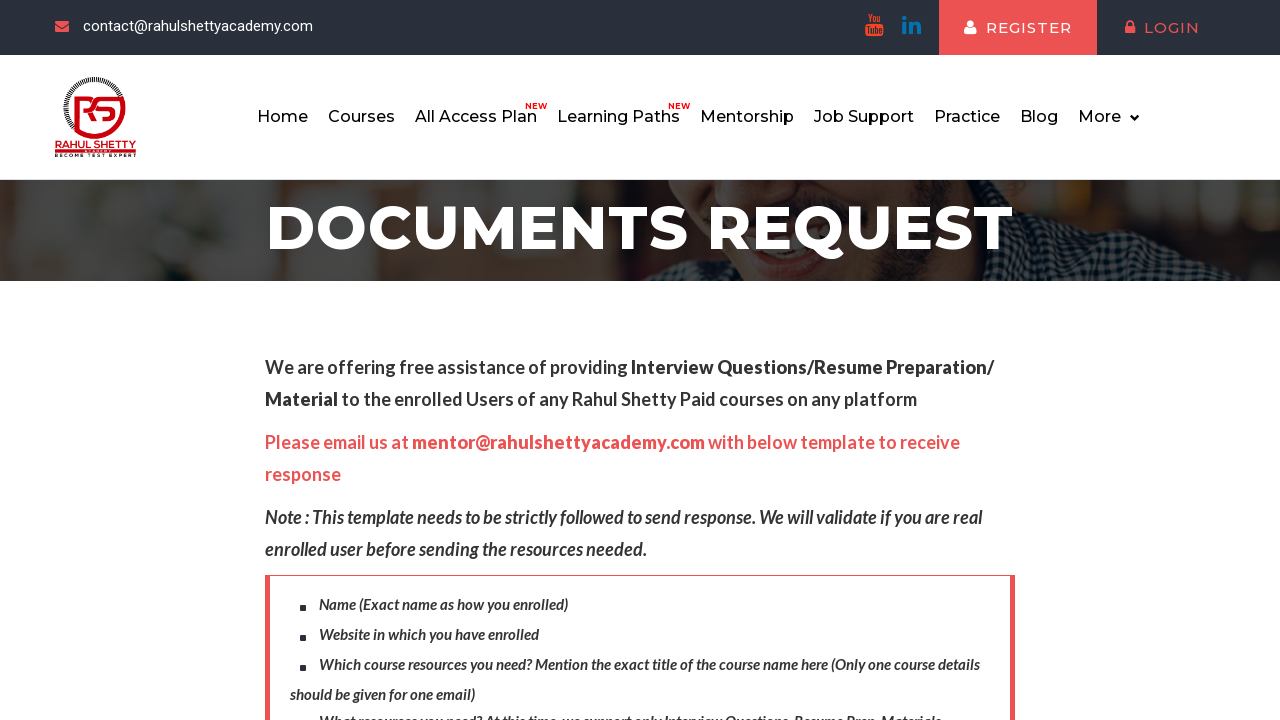

Closed child window
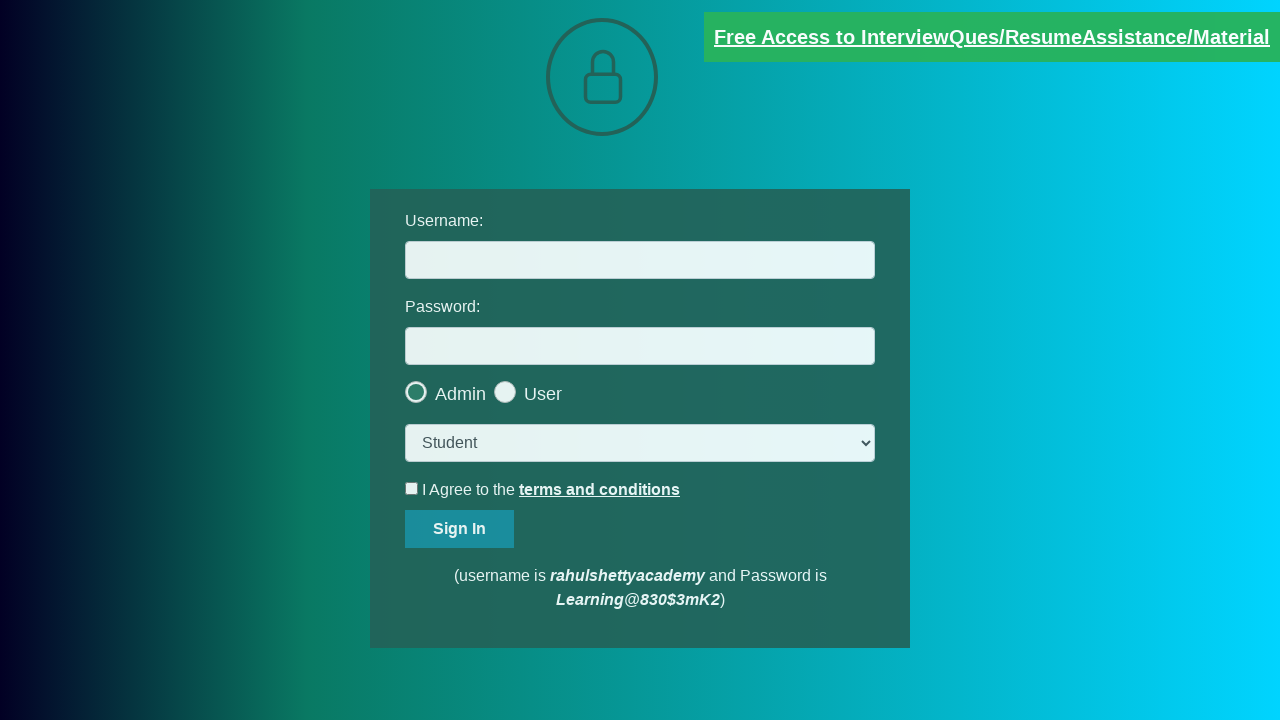

Switched back to parent window
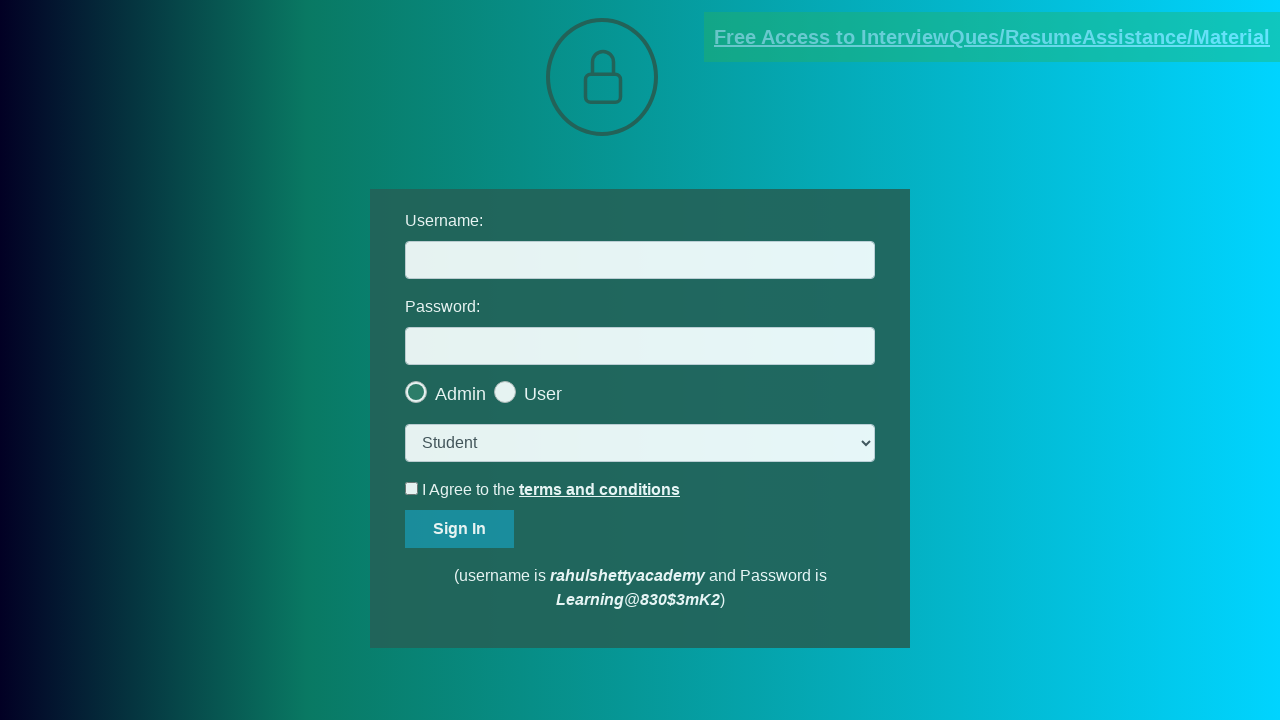

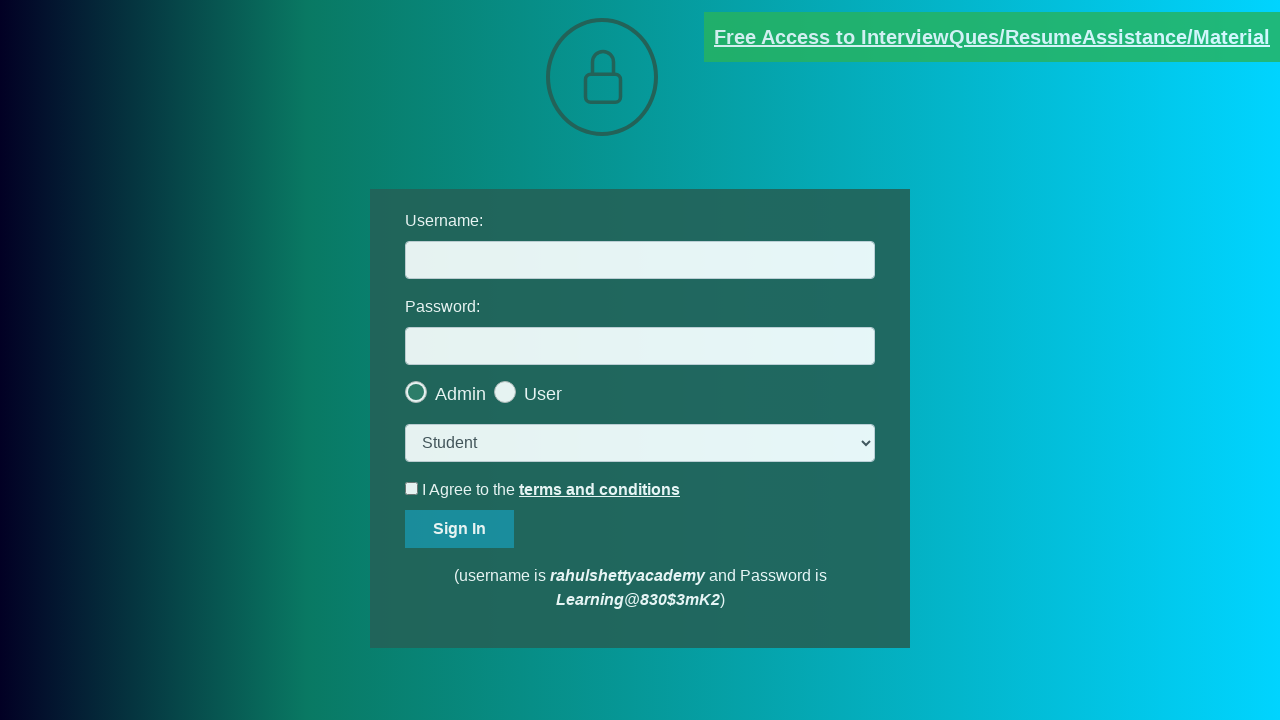